Tests drag-and-drop functionality by dragging an image element into a drop area on a demo automation testing site

Starting URL: https://demo.automationtesting.in/Static.html

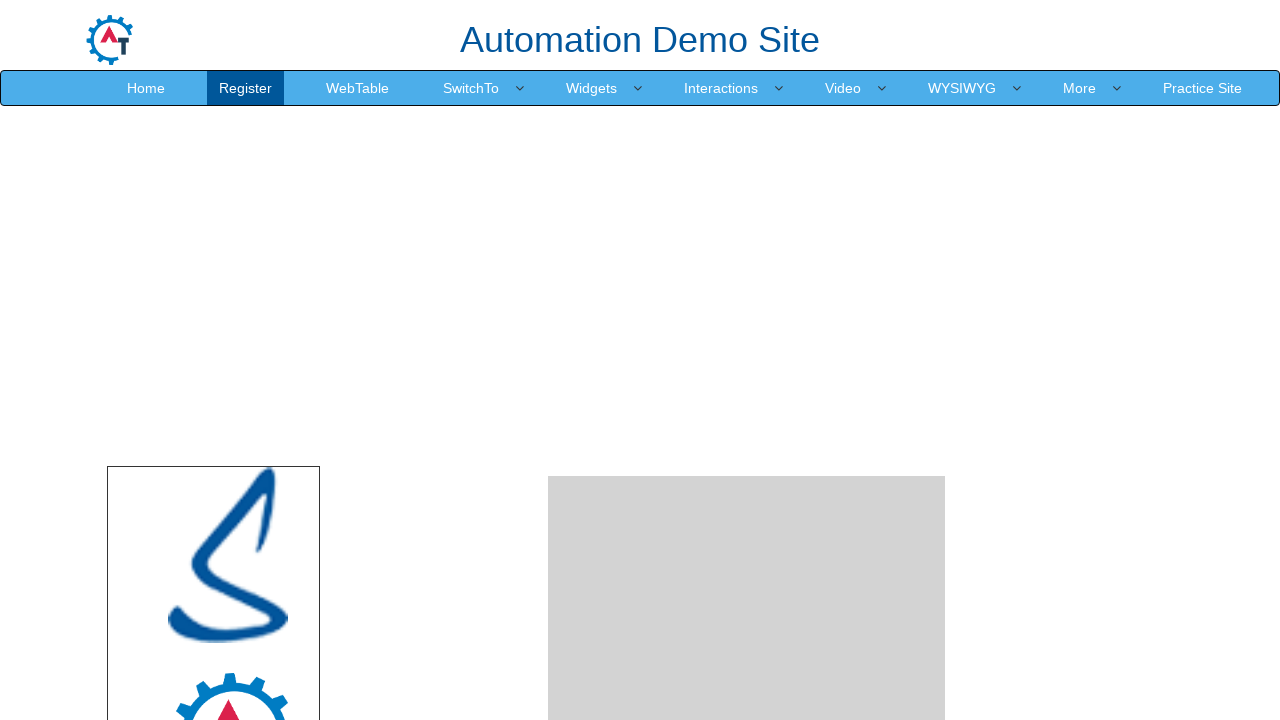

Scrolled down 300 pixels to make drag-and-drop elements visible
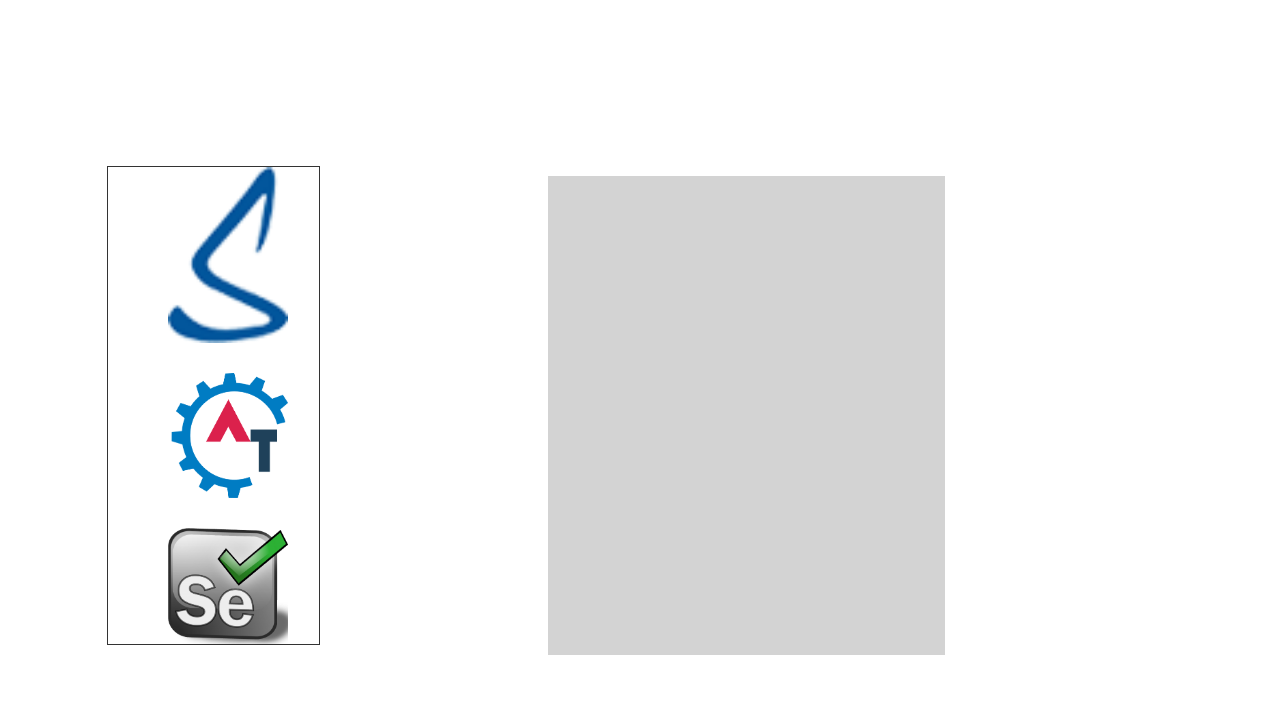

Located source image element with id='mongo'
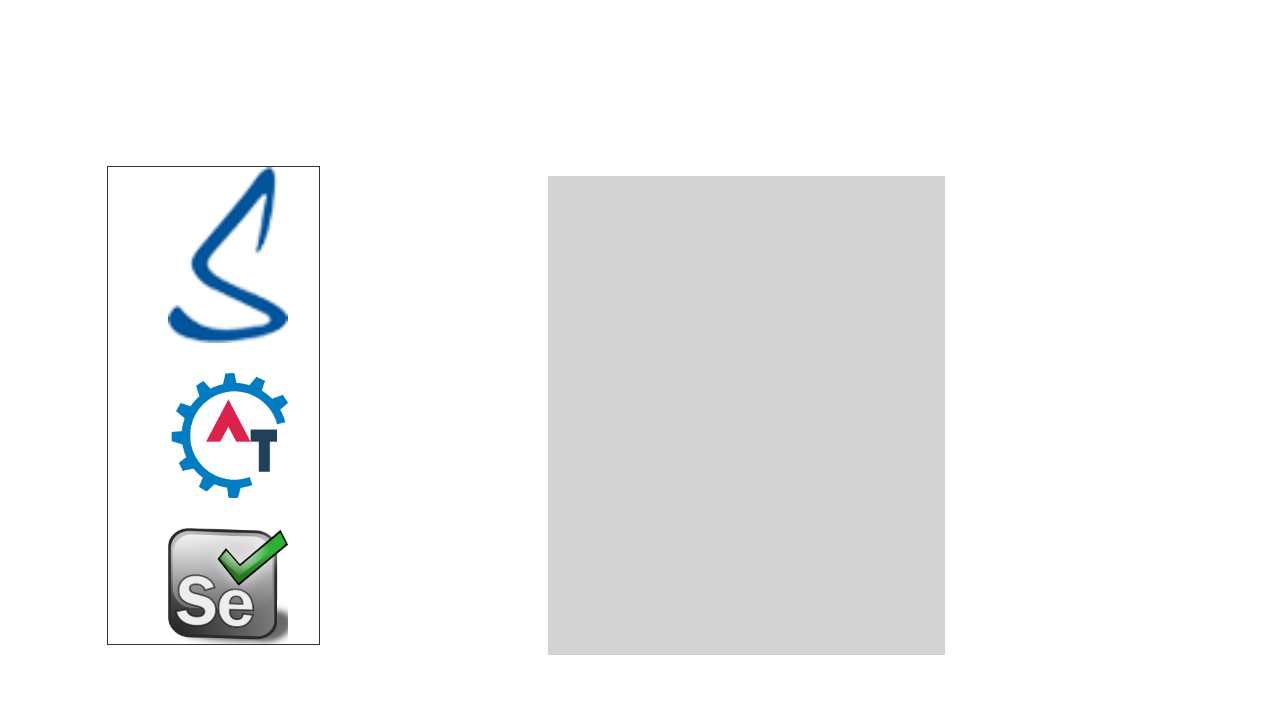

Located destination drop area element with id='droparea'
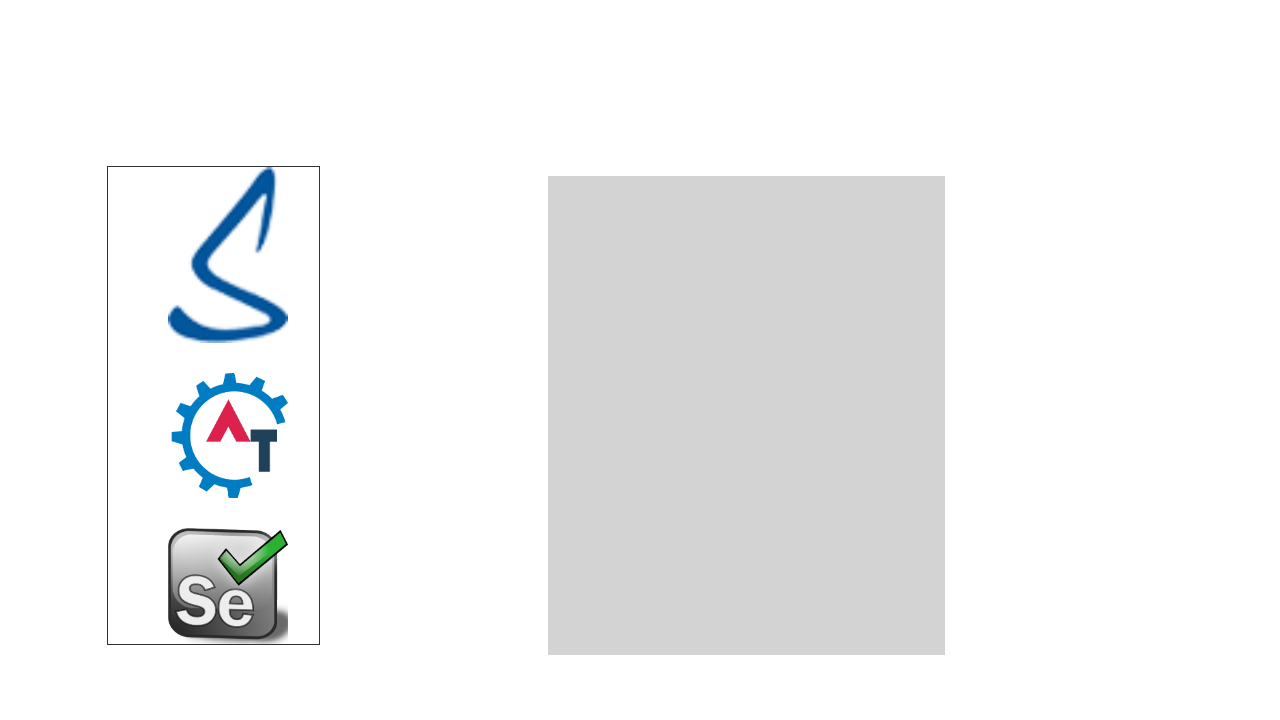

Dragged image element into drop area at (747, 415)
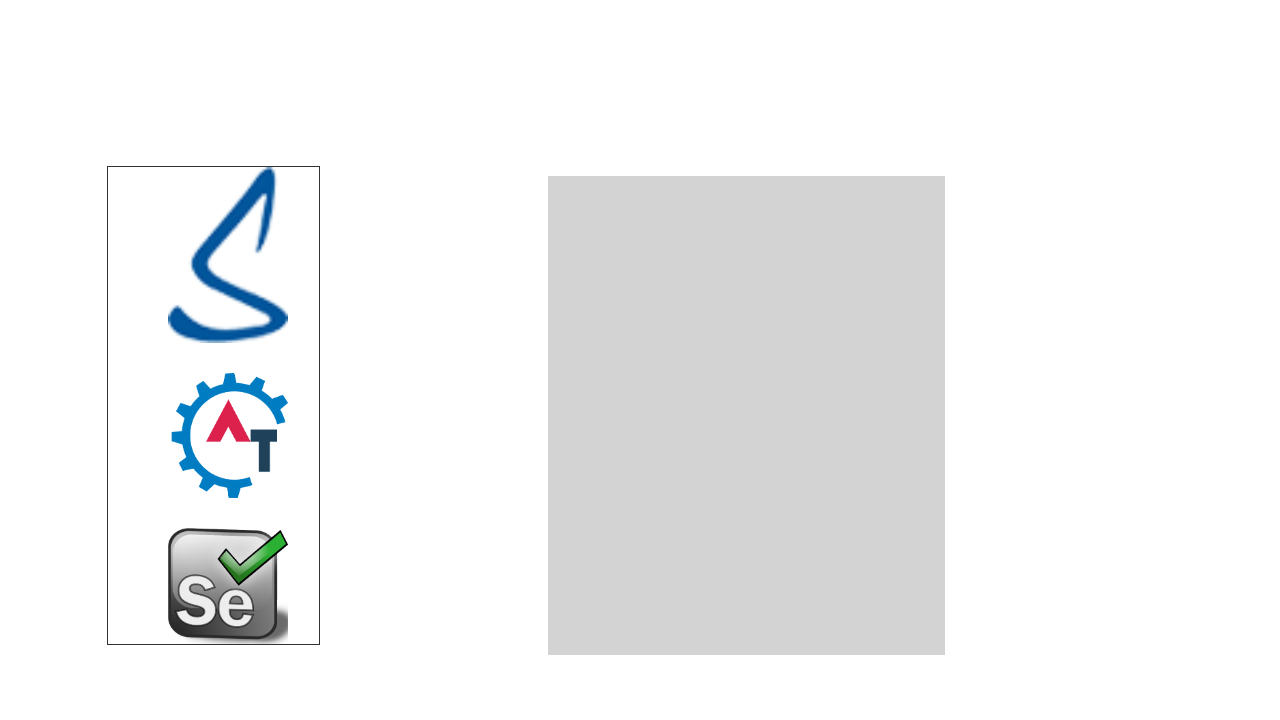

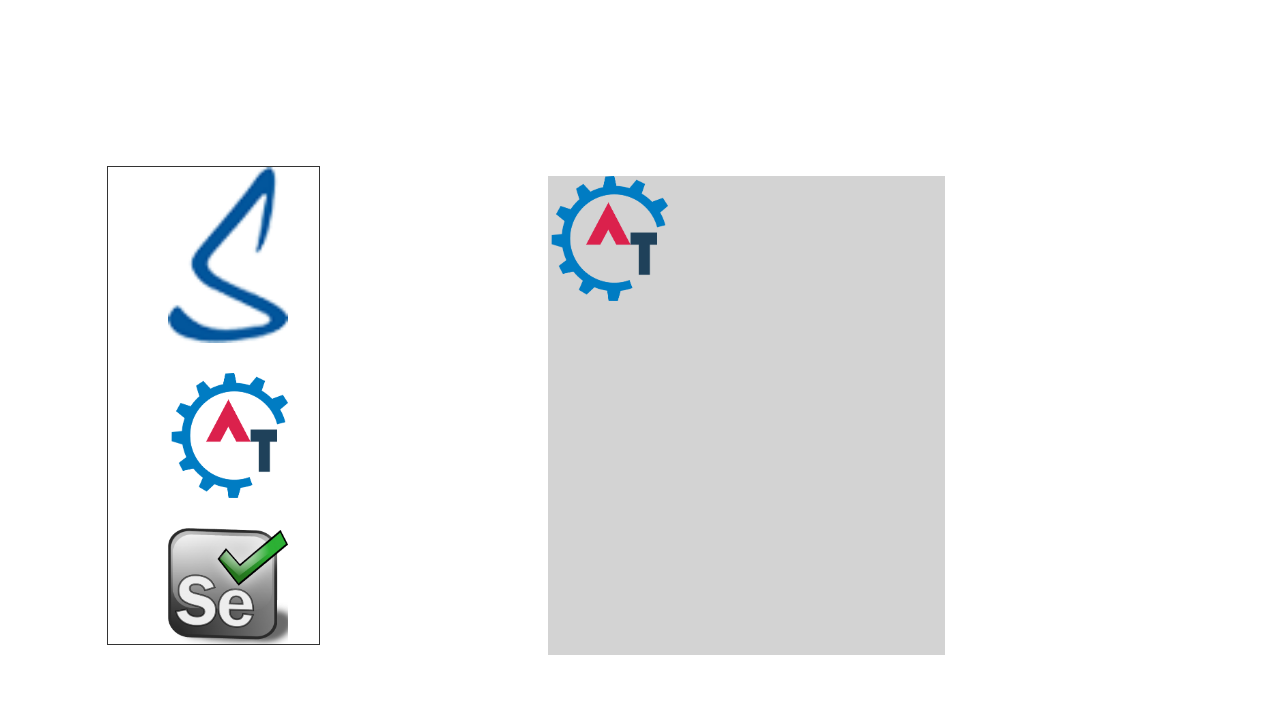